Tests dynamic loading functionality by clicking Start button and waiting for content to appear

Starting URL: https://the-internet.herokuapp.com/dynamic_loading/1

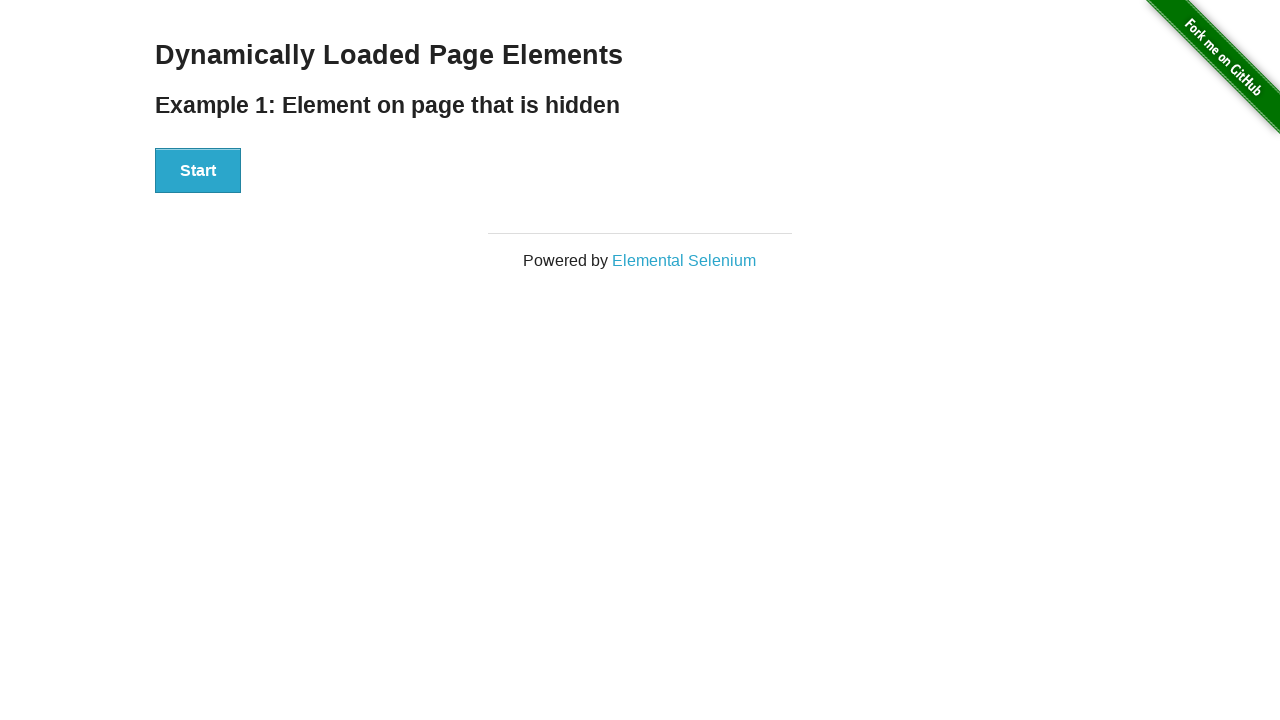

Set viewport to mobile size (375x812)
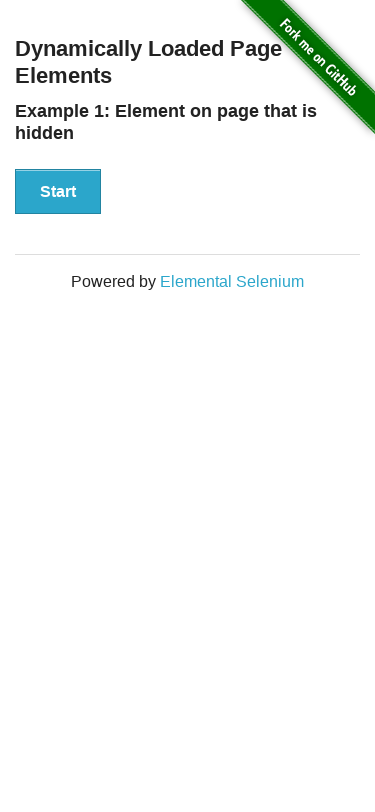

Clicked Start button to initiate dynamic loading at (58, 192) on xpath=//button[contains(text(),'Start')]
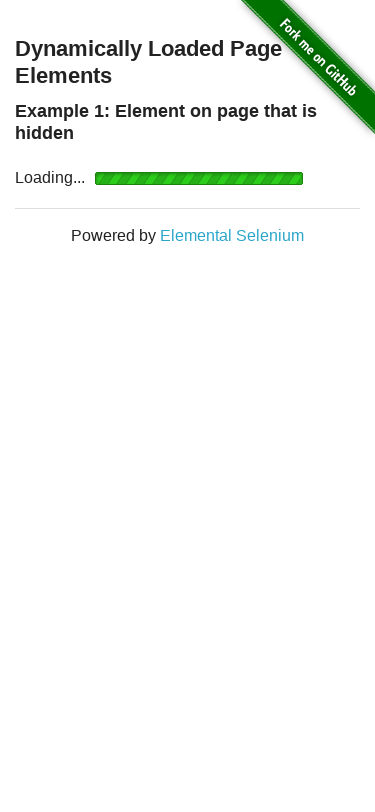

Loading indicator disappeared - content loaded
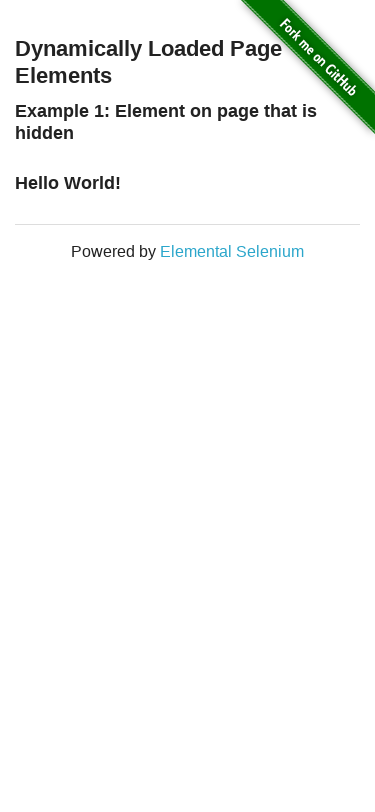

Retrieved finish text: 
    Hello World!
  
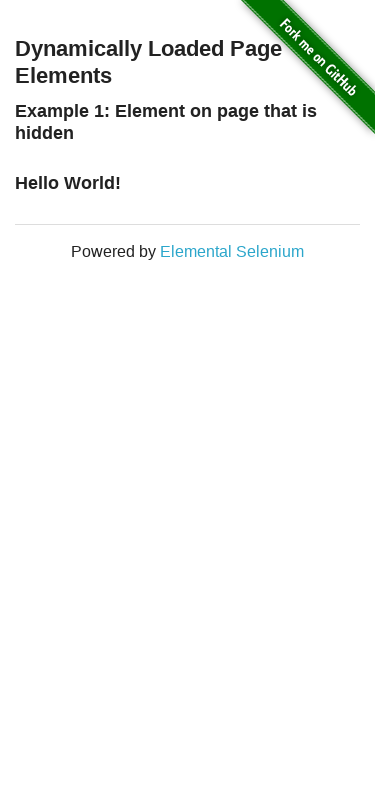

Printed finish text to console
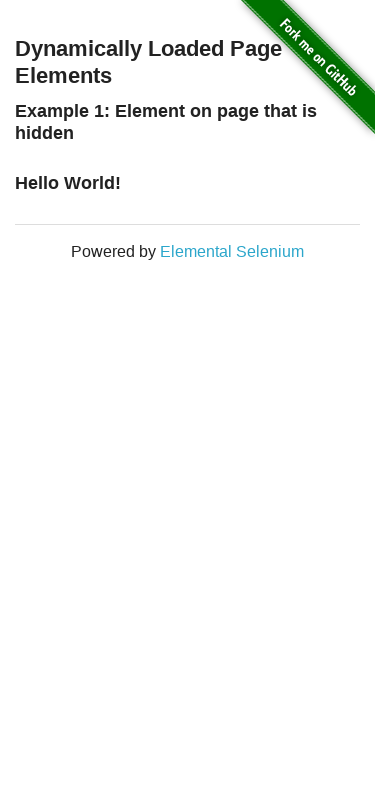

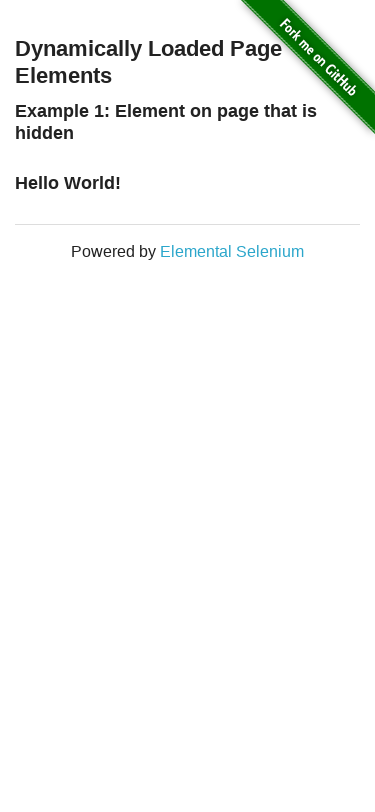